Tests dropdown selection functionality by selecting an option from a dropdown menu on a demo practice site

Starting URL: http://the-internet.herokuapp.com/dropdown

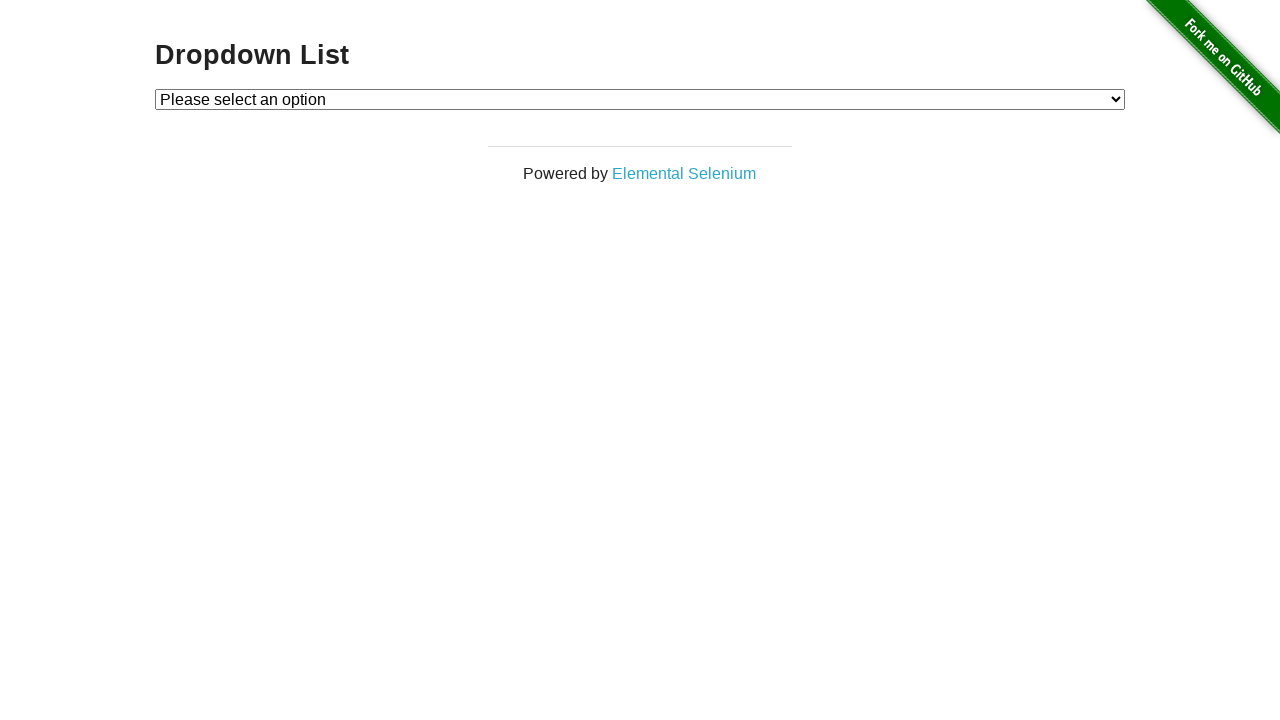

Selected 'Option 2' from dropdown menu by index on #dropdown
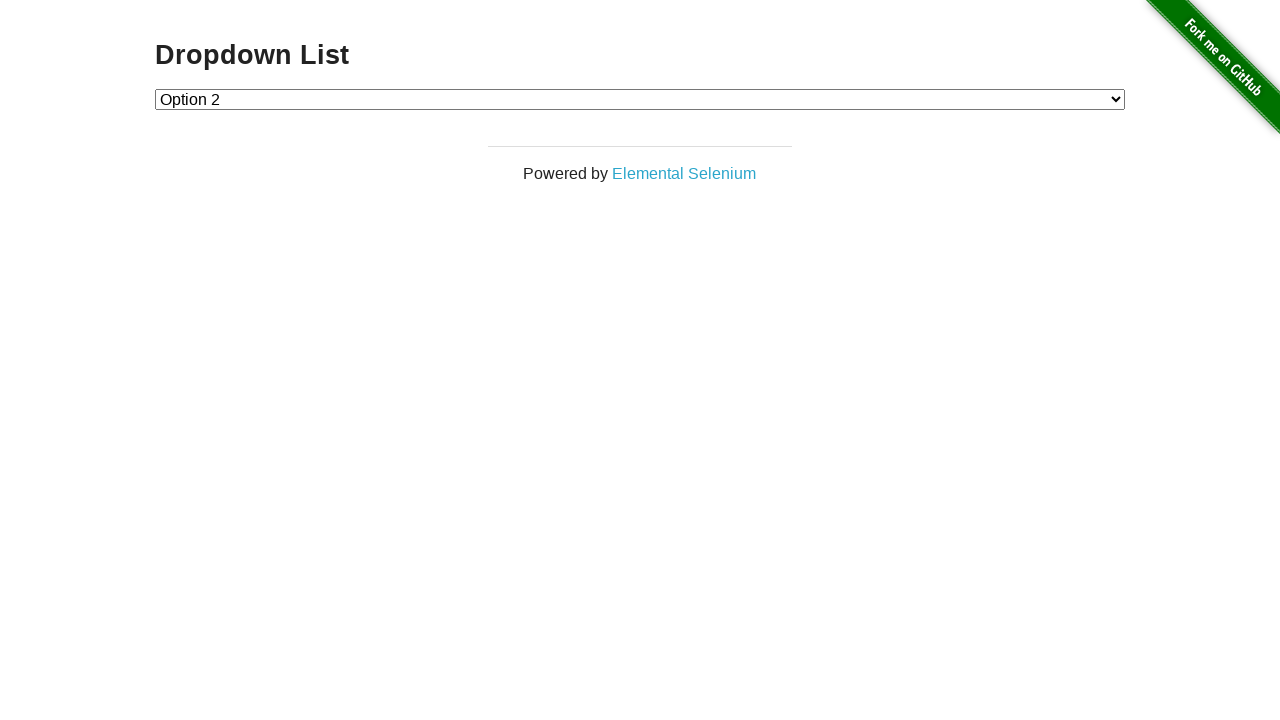

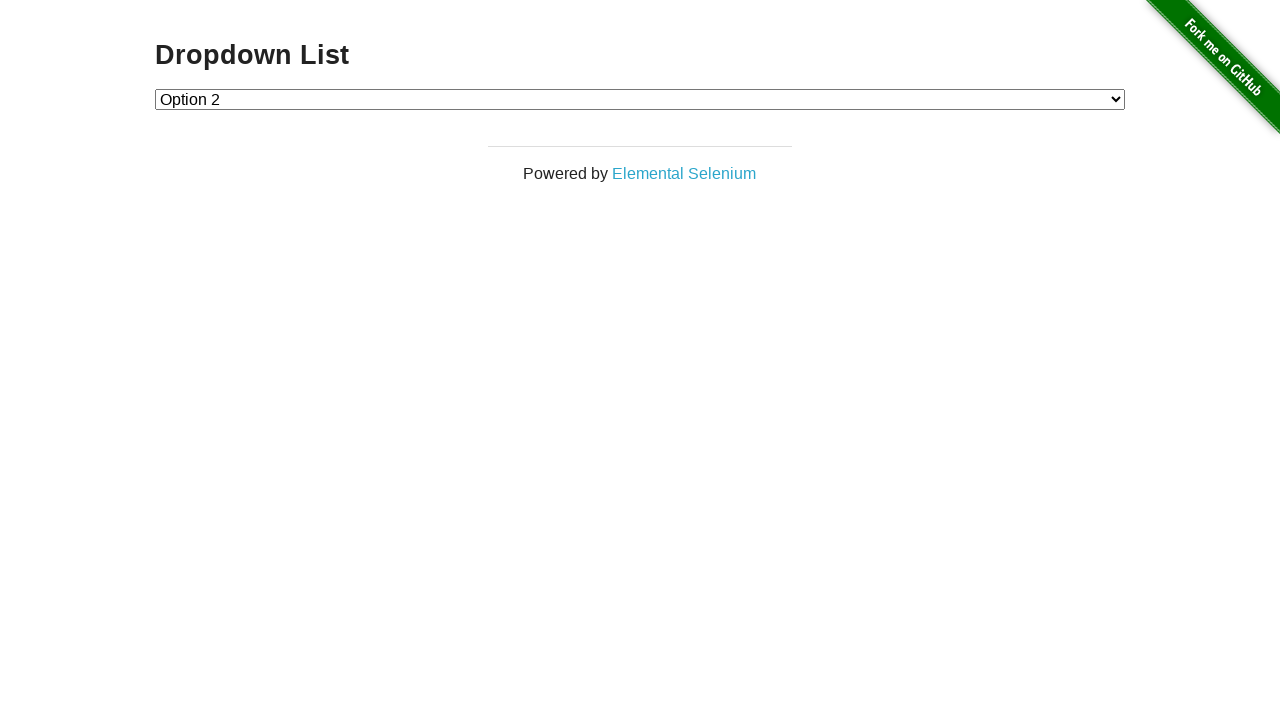